Tests XPath sibling and parent traversal by locating buttons in the header using following-sibling and parent axis selectors, and verifying their text content.

Starting URL: https://rahulshettyacademy.com/AutomationPractice/

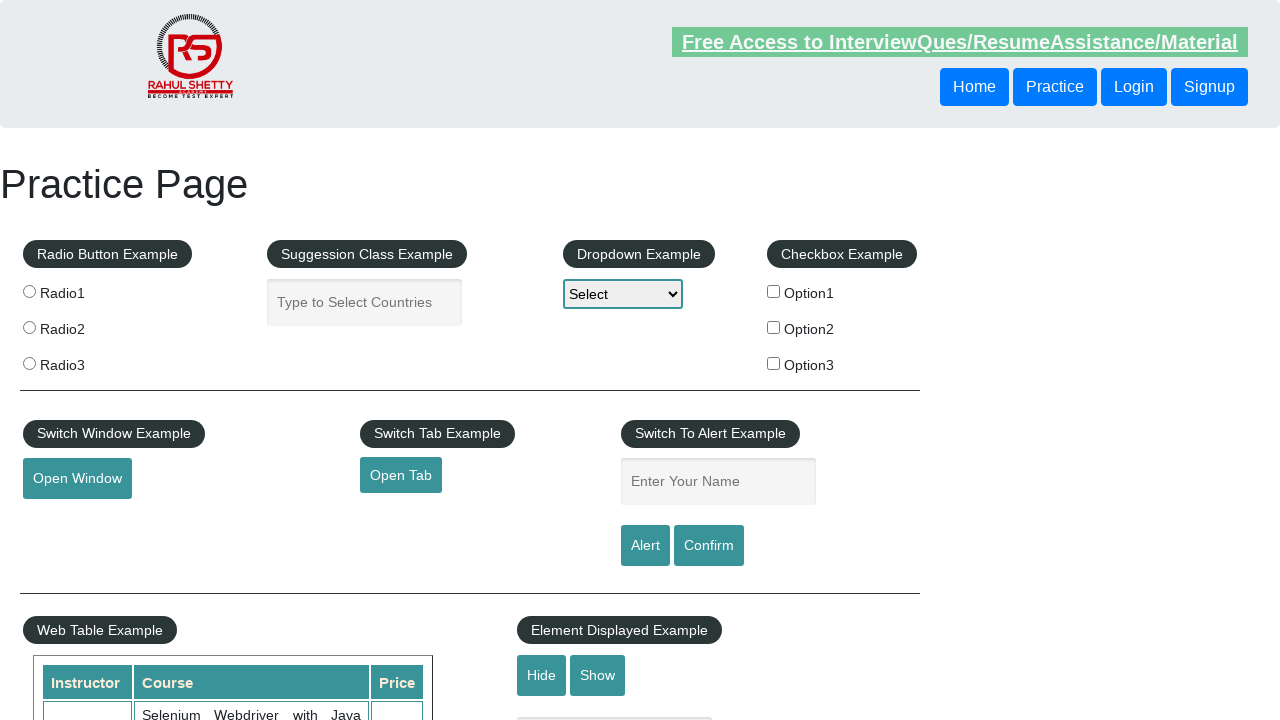

Waited for header button to be available
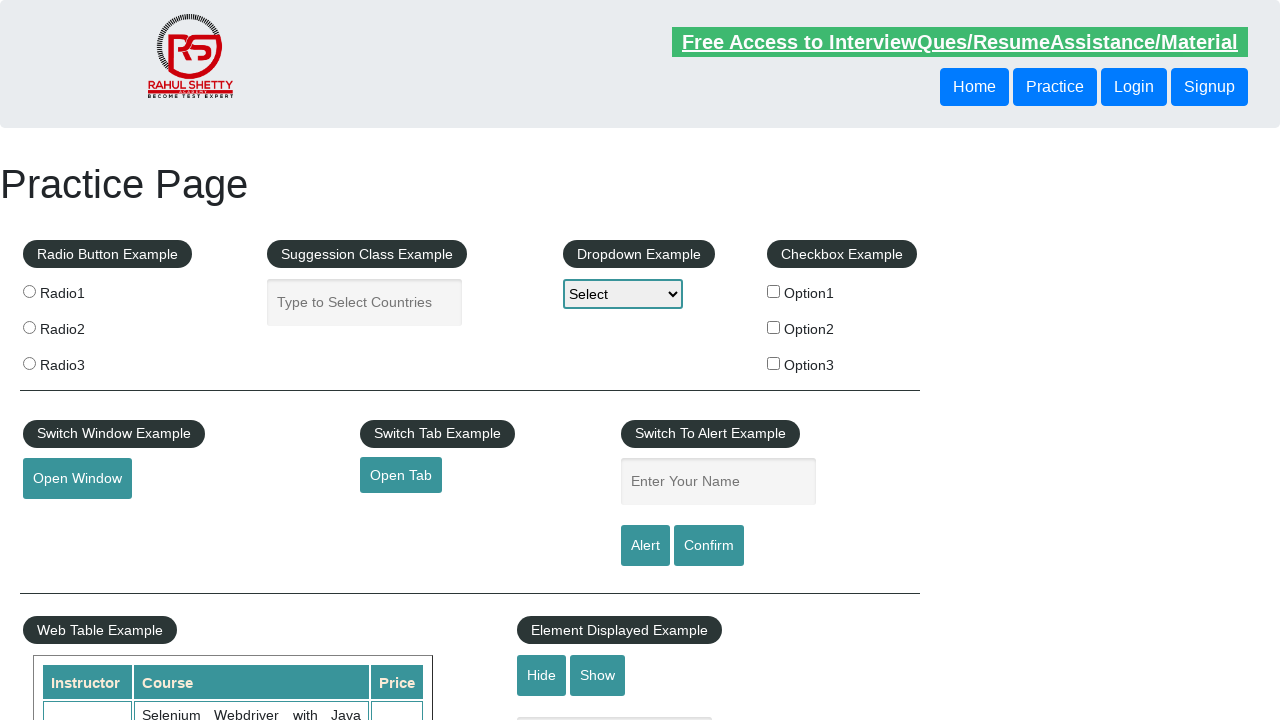

Located following-sibling button and retrieved text: 'Login'
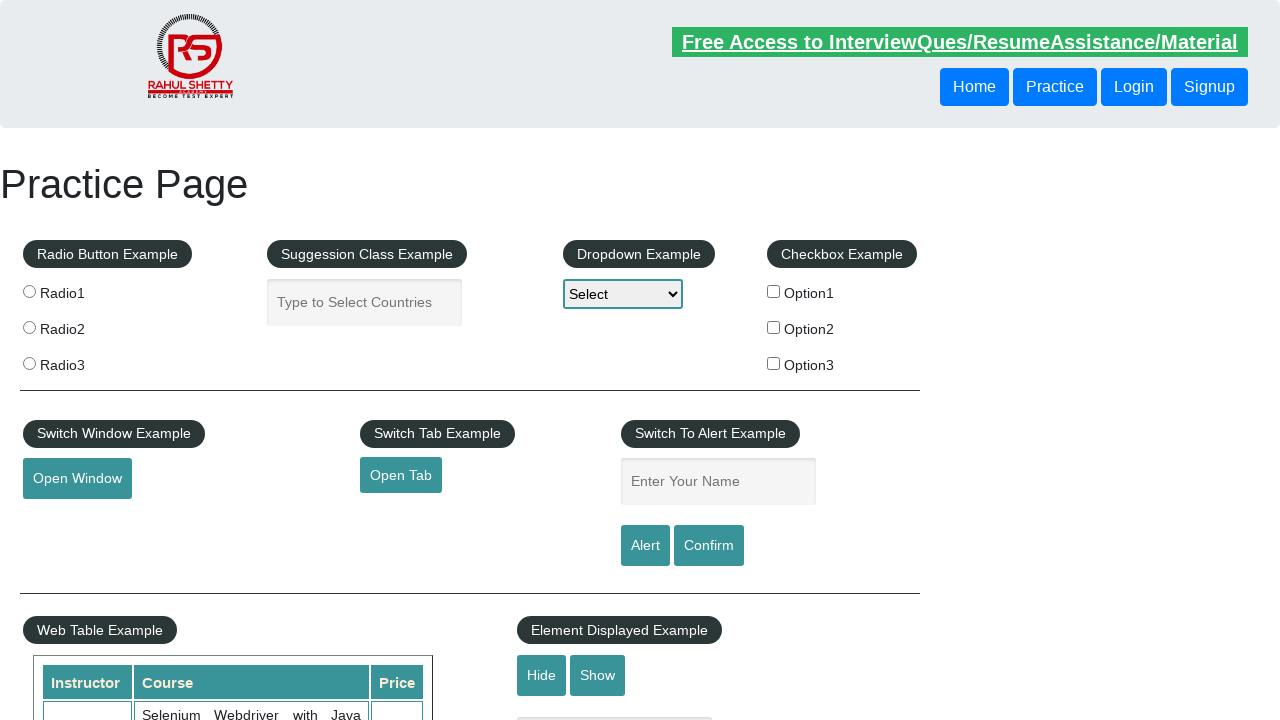

Located button using parent traversal XPath and retrieved text: 'Login'
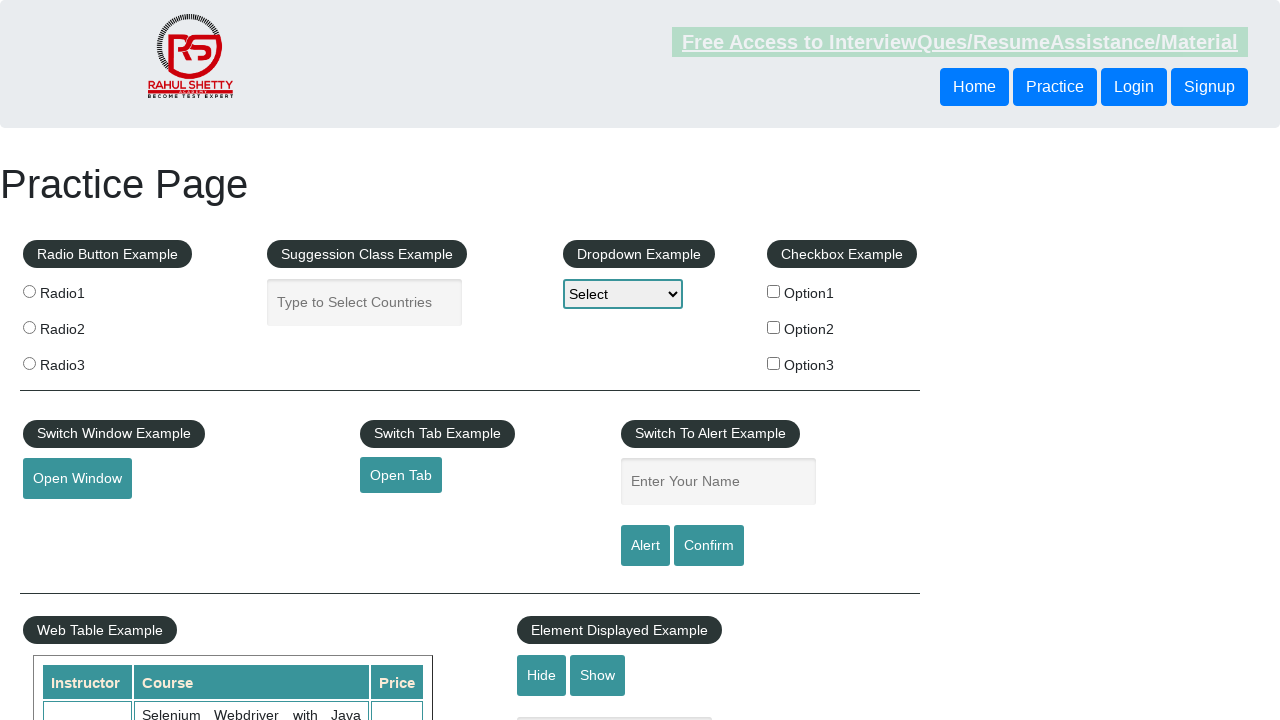

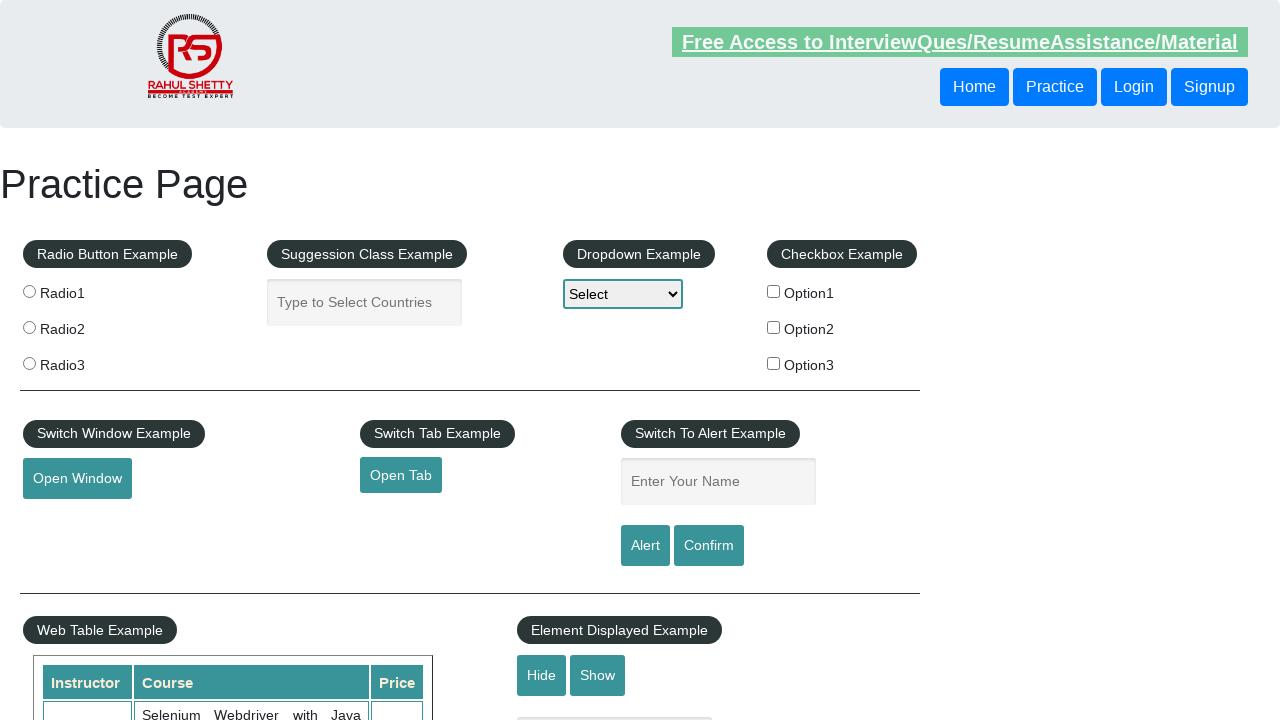